Tests iframe handling by switching between multiple frames and clicking buttons within nested iframes

Starting URL: https://leafground.com/frame.xhtml

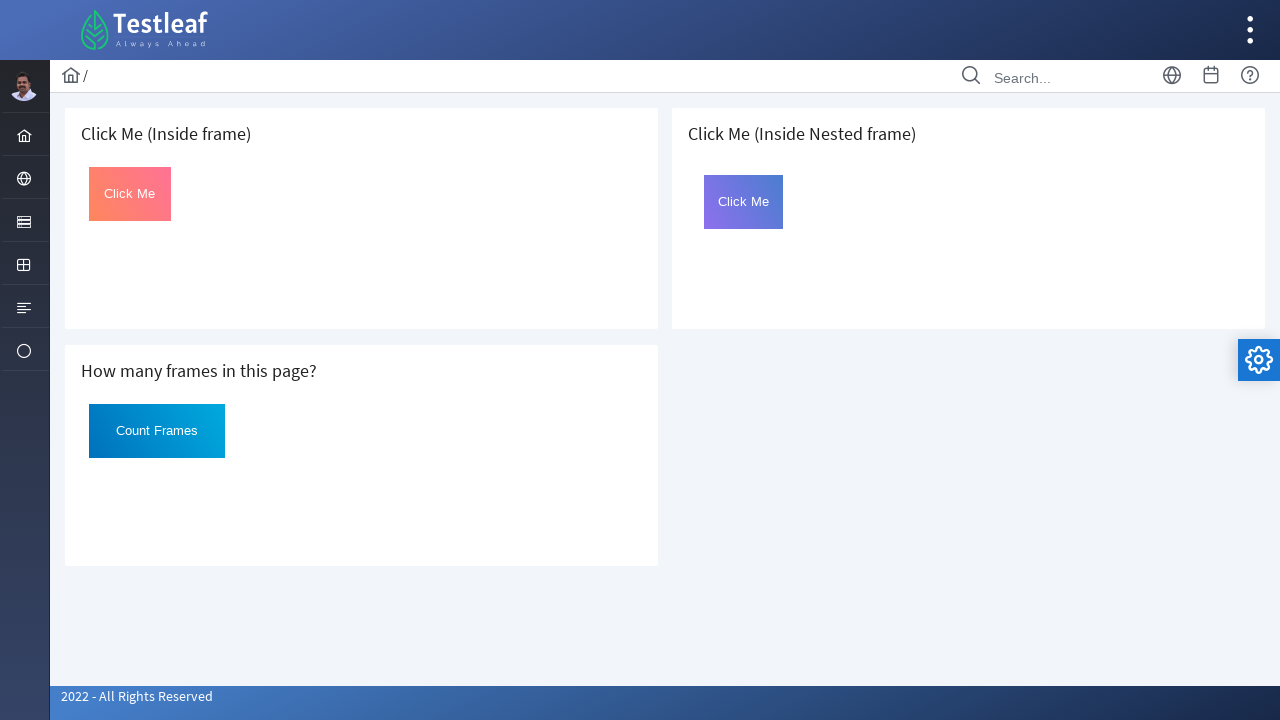

Counted total iframes on page: 3 frames
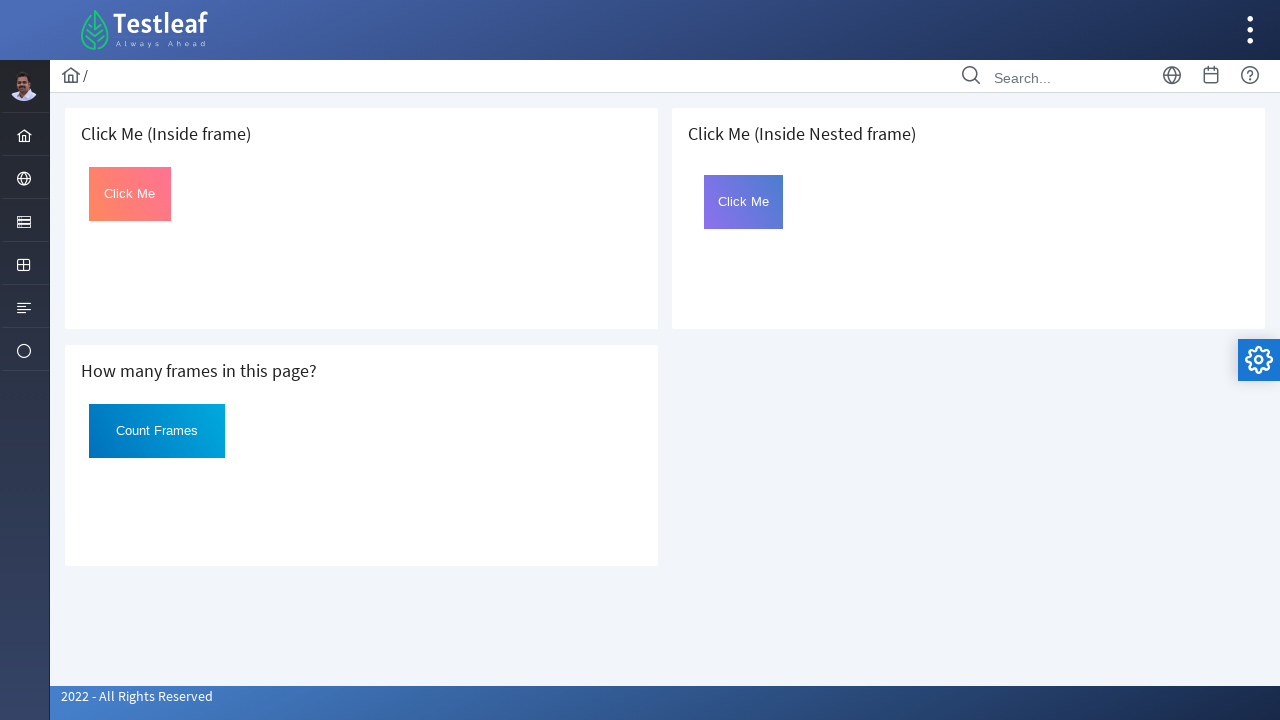

Located first iframe on page
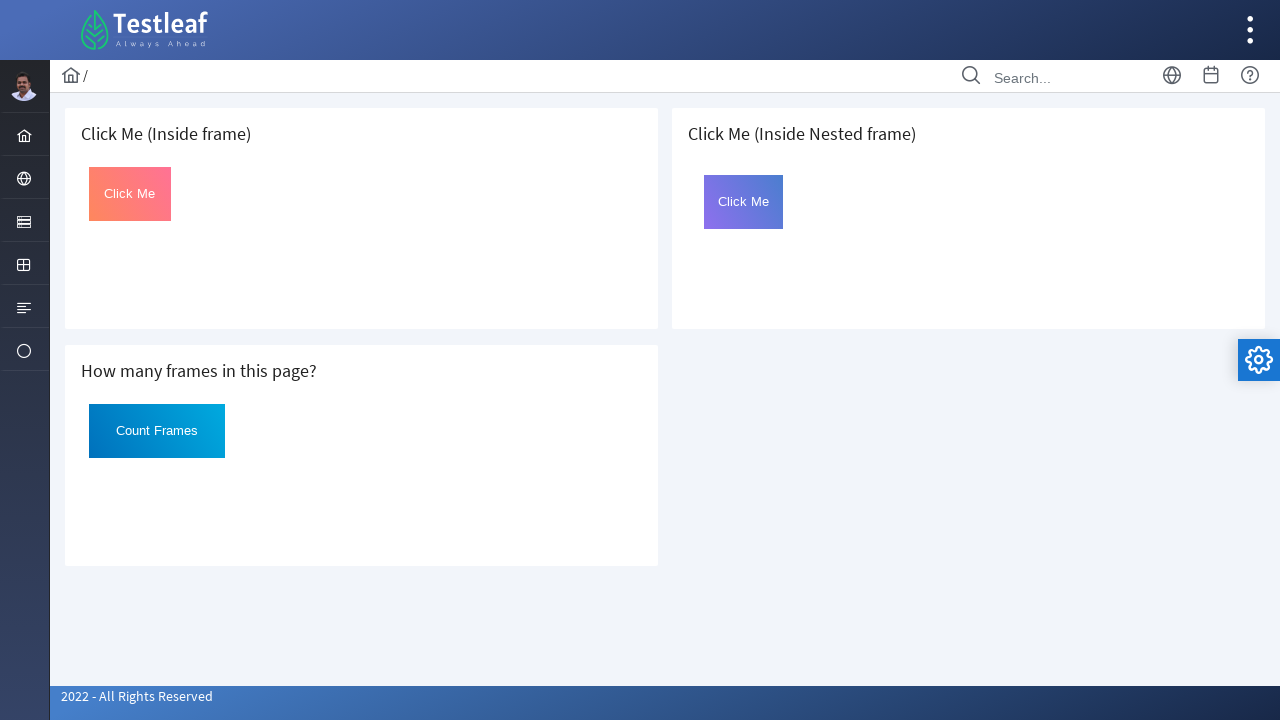

Clicked 'Click Me' button in first iframe at (130, 194) on iframe >> nth=0 >> internal:control=enter-frame >> xpath=(//button[text()='Click
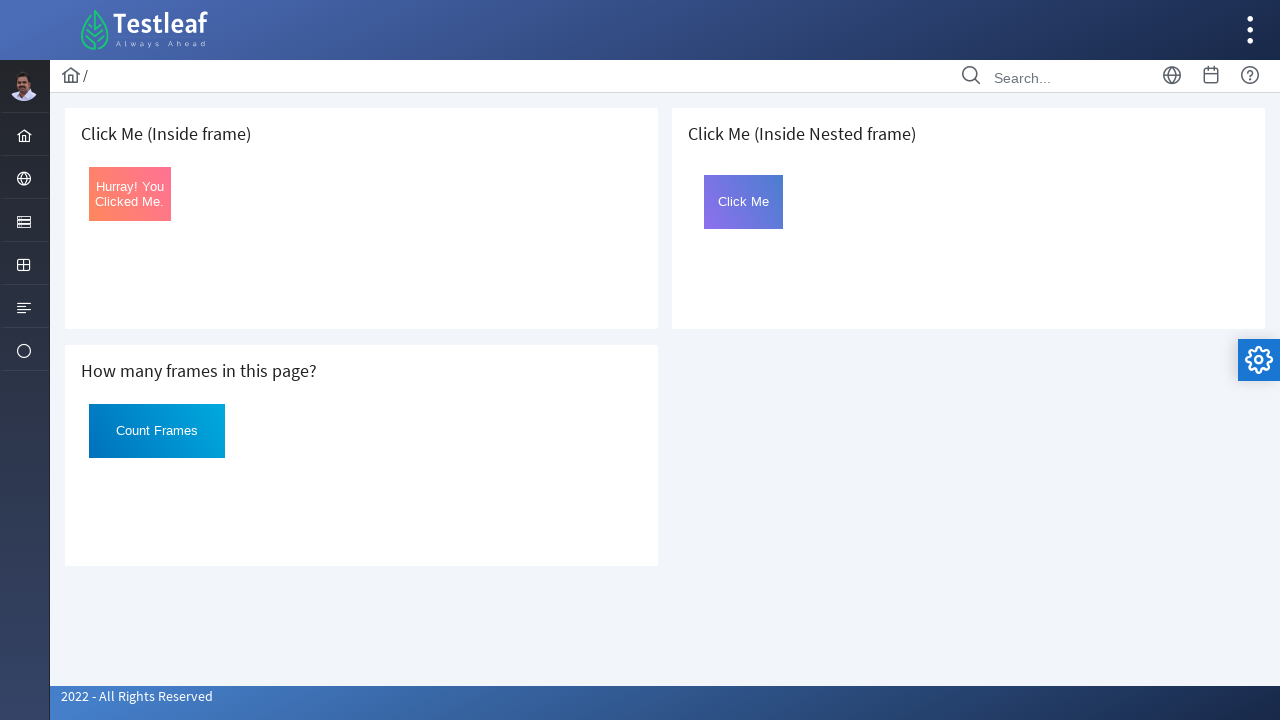

Located nested.xhtml iframe
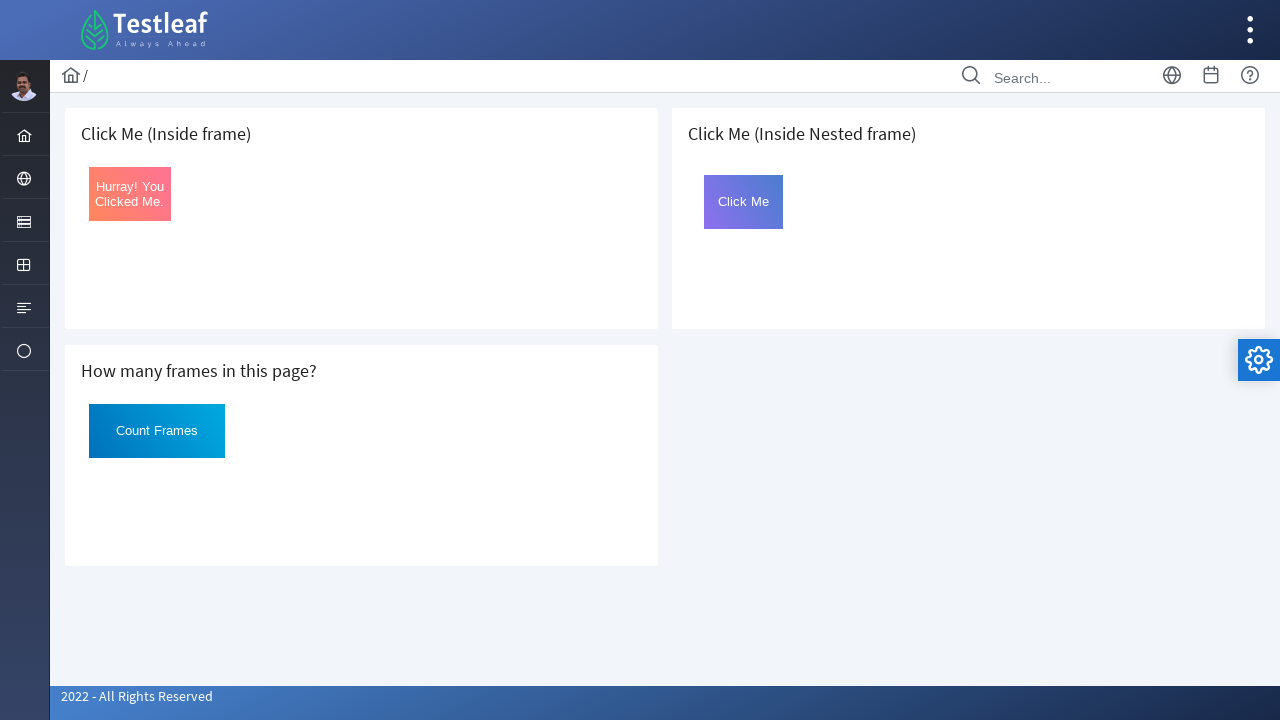

Clicked 'Count Frames' button in nested.xhtml iframe at (157, 431) on iframe[src='nested.xhtml'] >> internal:control=enter-frame >> xpath=//button[tex
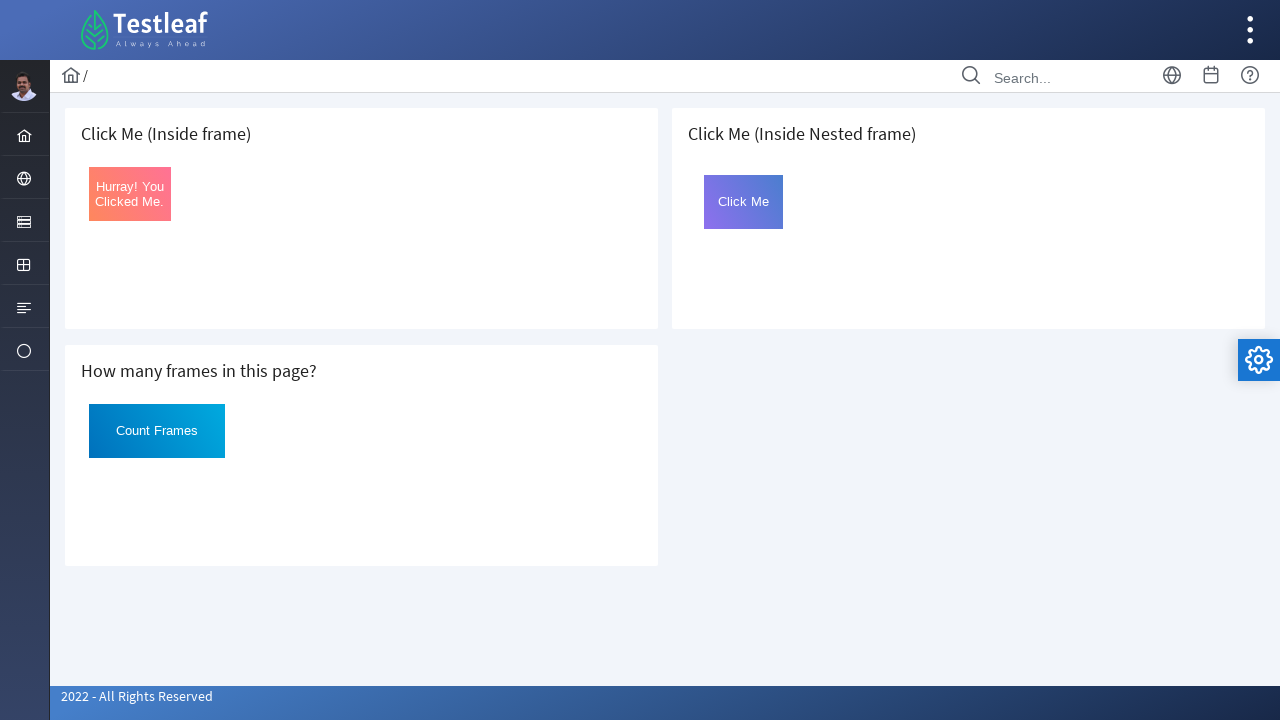

Located page.xhtml iframe
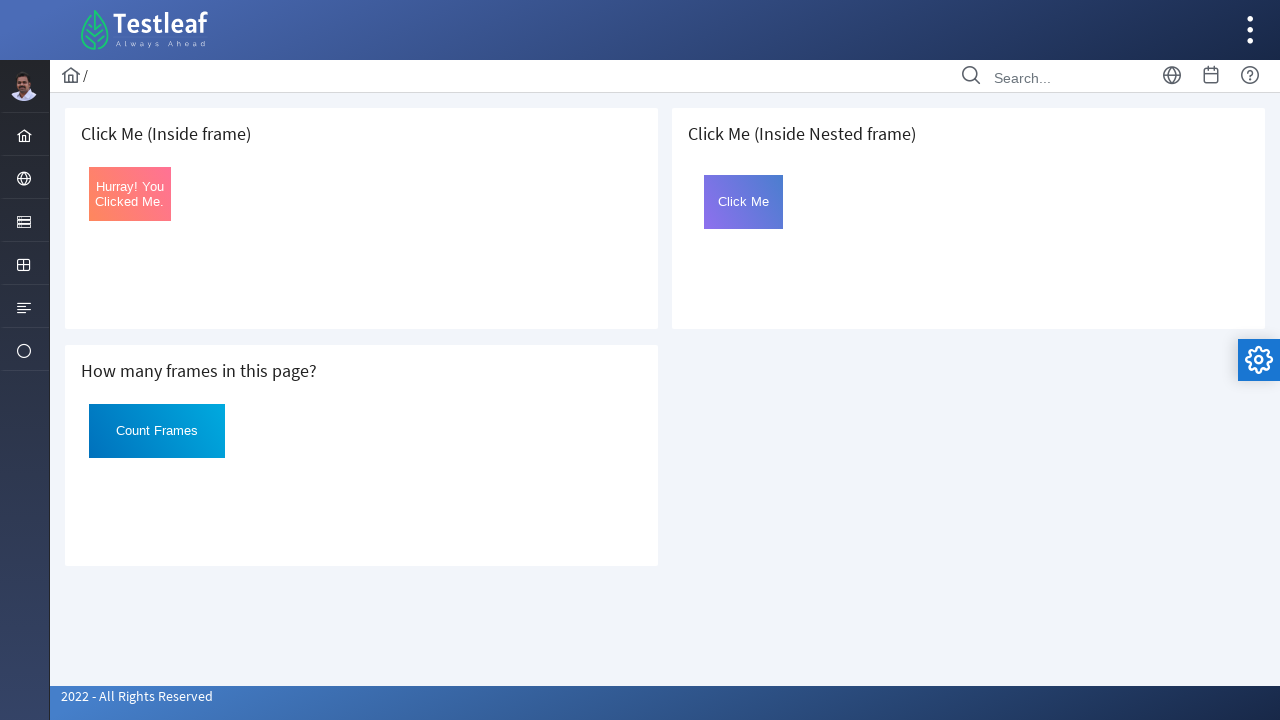

Located nested framebutton.xhtml iframe within page.xhtml
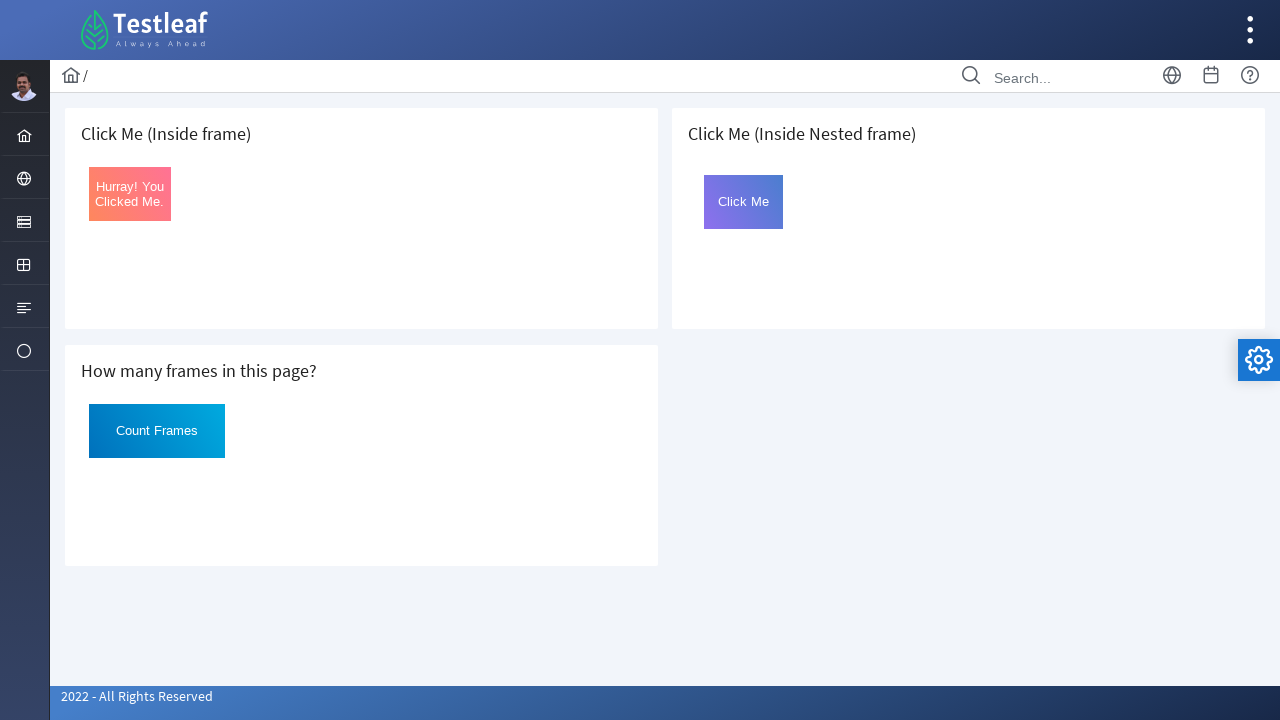

Clicked 'Click Me' button in nested framebutton.xhtml iframe at (744, 202) on iframe[src='page.xhtml'] >> internal:control=enter-frame >> iframe[src='framebut
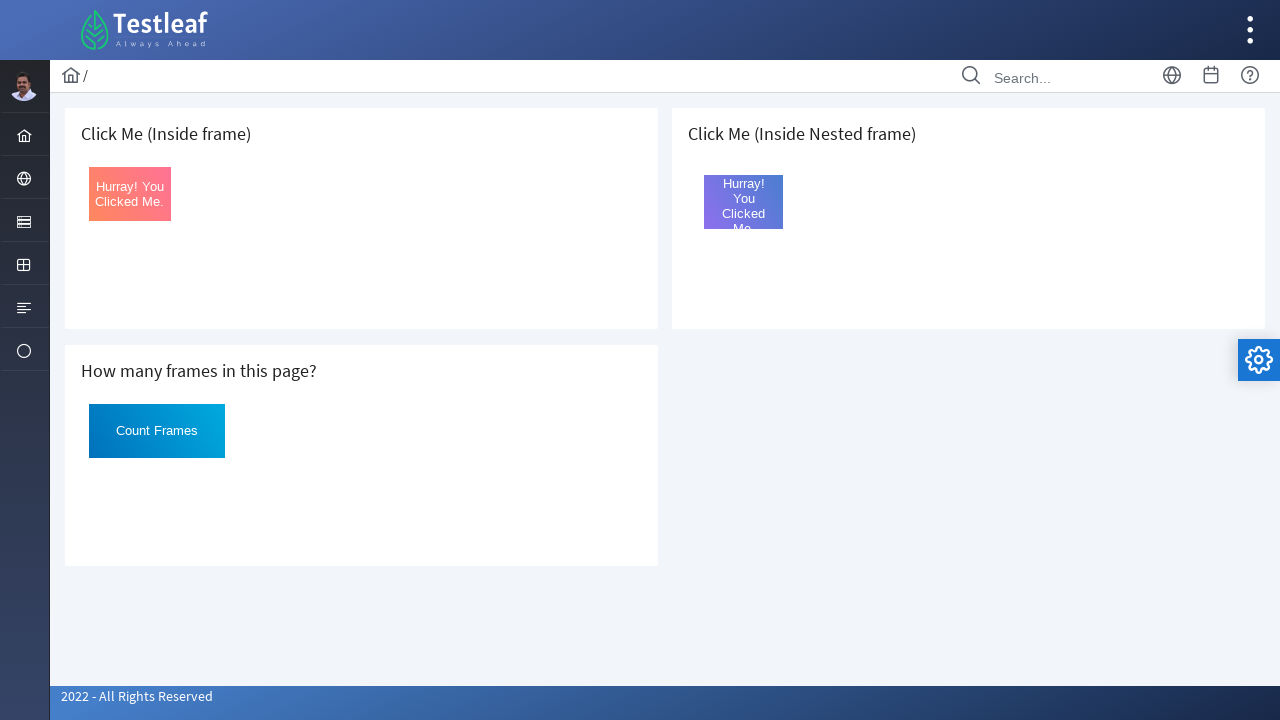

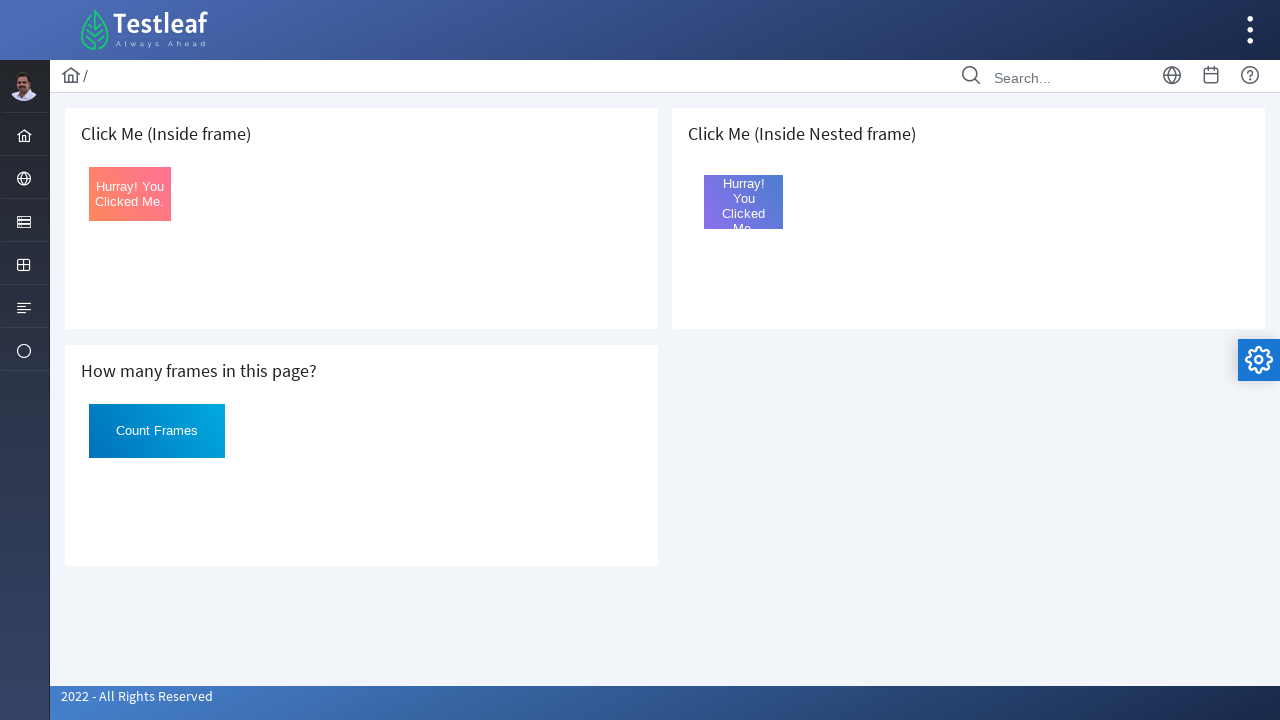